Tests registration form validation when confirm email doesn't match the primary email

Starting URL: https://alada.vn/tai-khoan/dang-ky.html

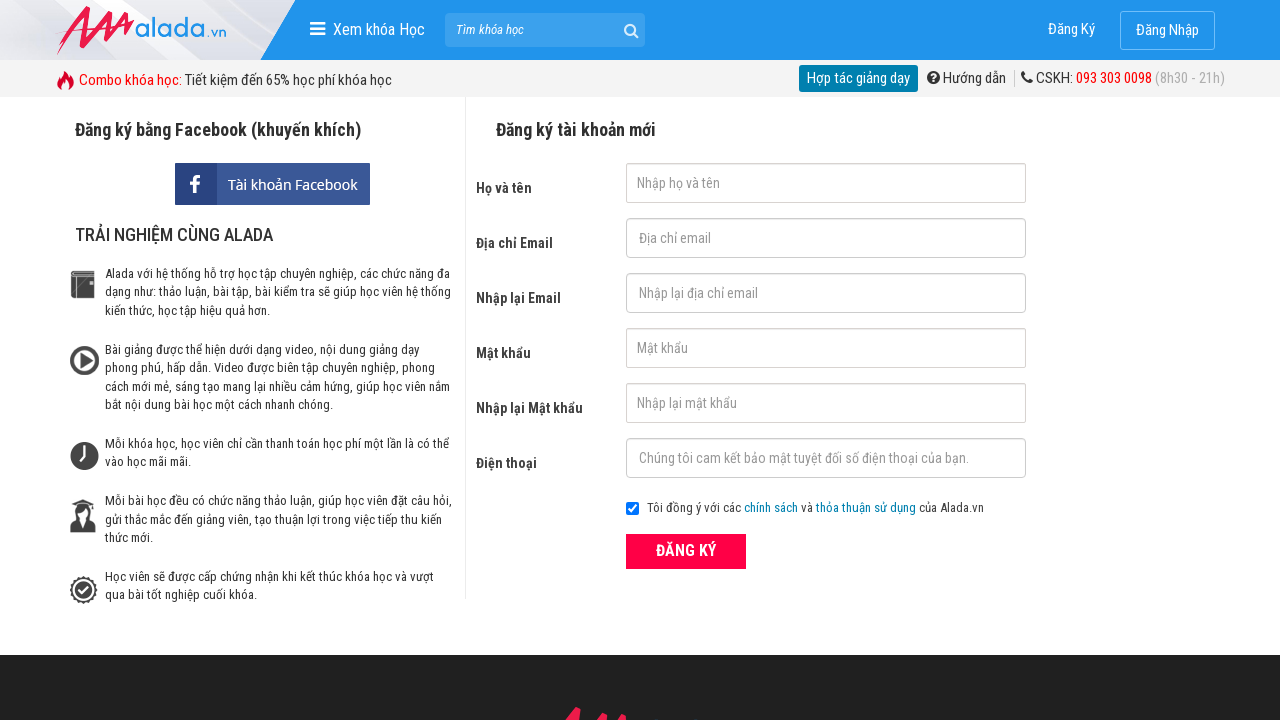

Filled firstname field with 'MinhThu' on #txtFirstname
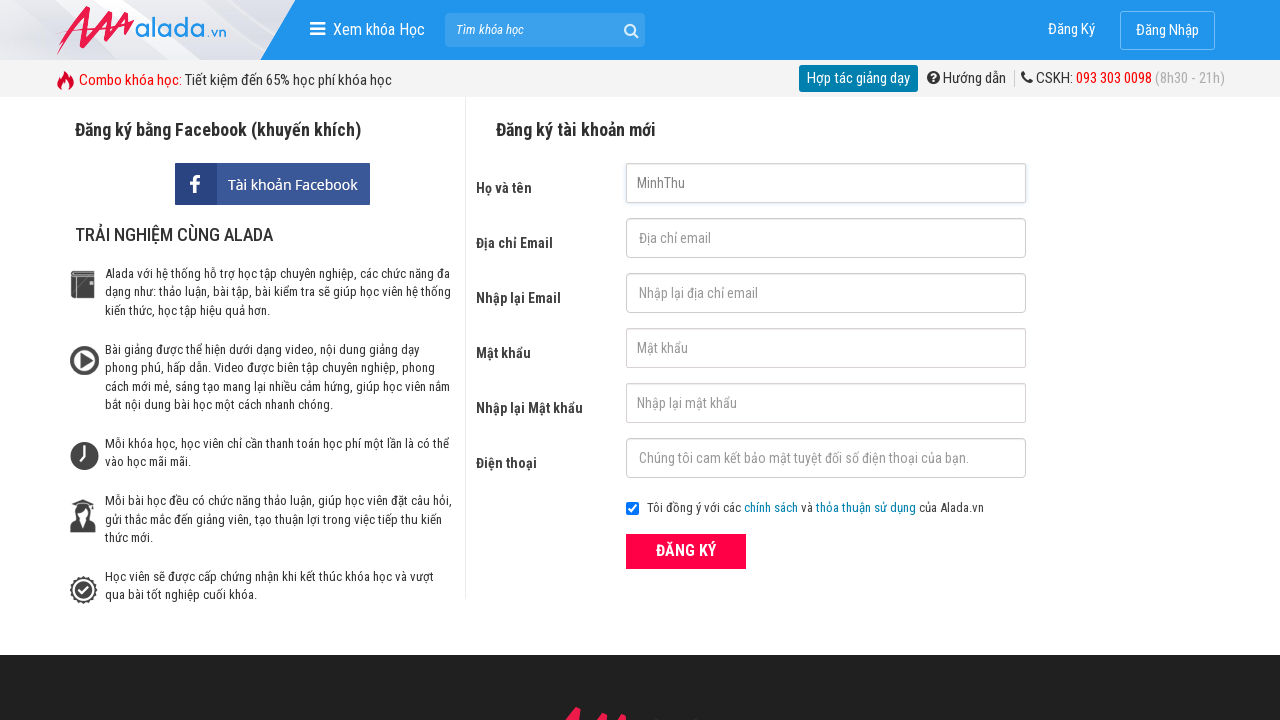

Filled email field with 'minhthu@gmail.com' on #txtEmail
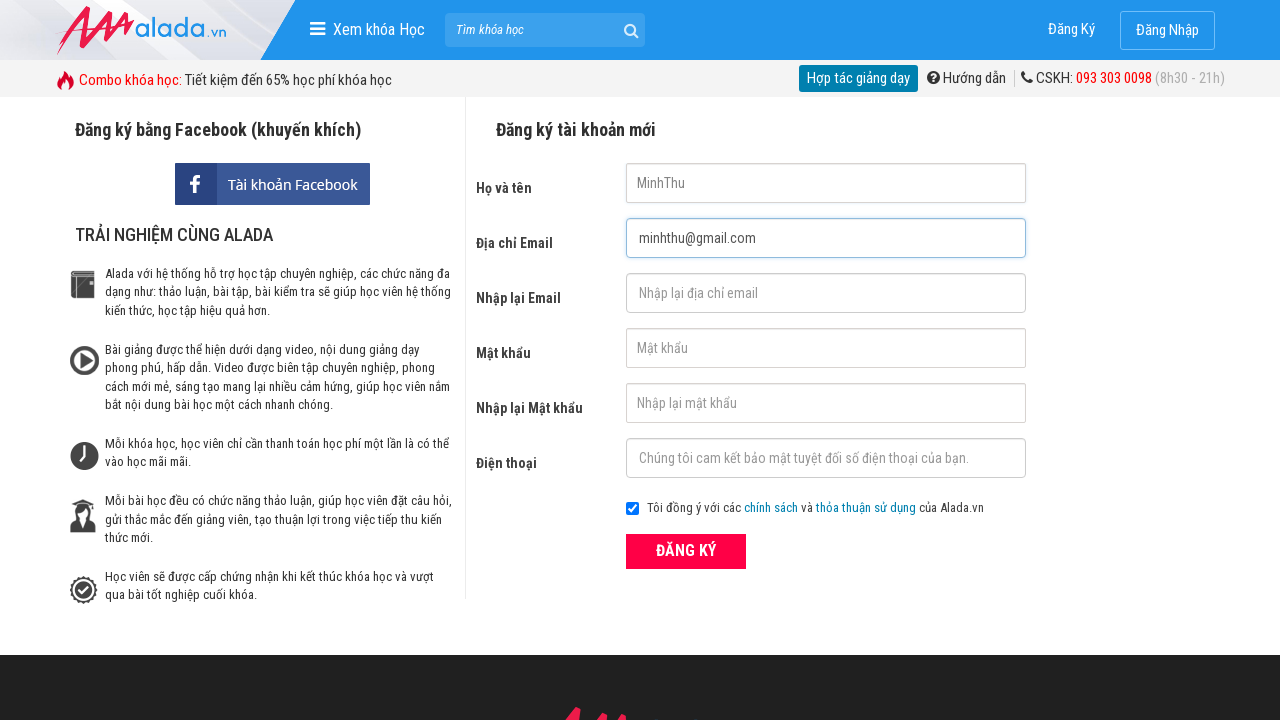

Filled confirm email field with mismatched value '123' on #txtCEmail
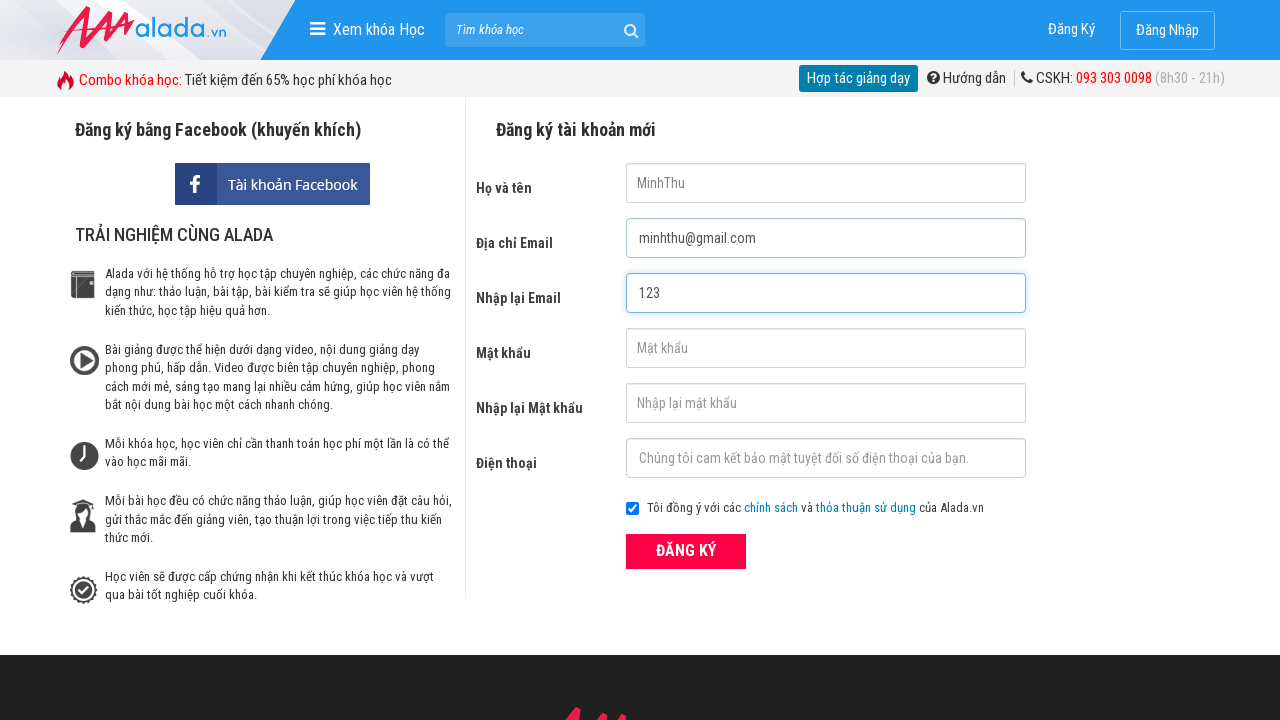

Filled password field with '123456' on #txtPassword
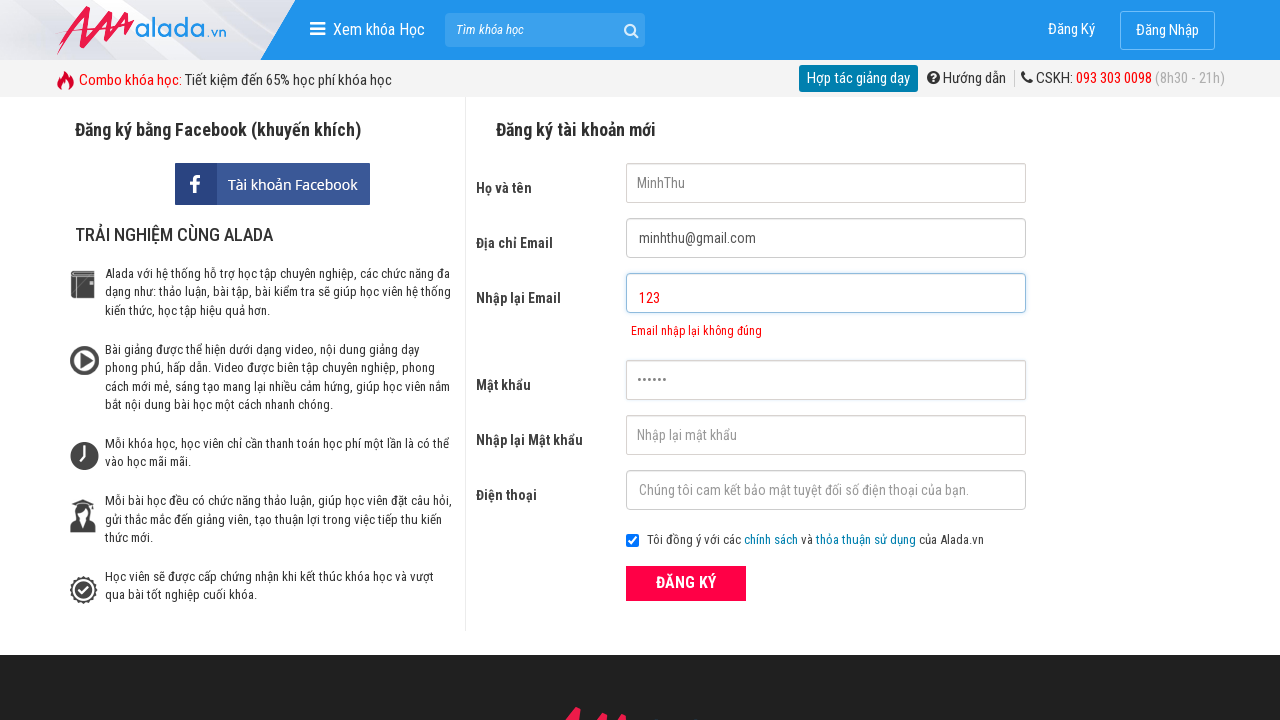

Filled confirm password field with '123456' on #txtCPassword
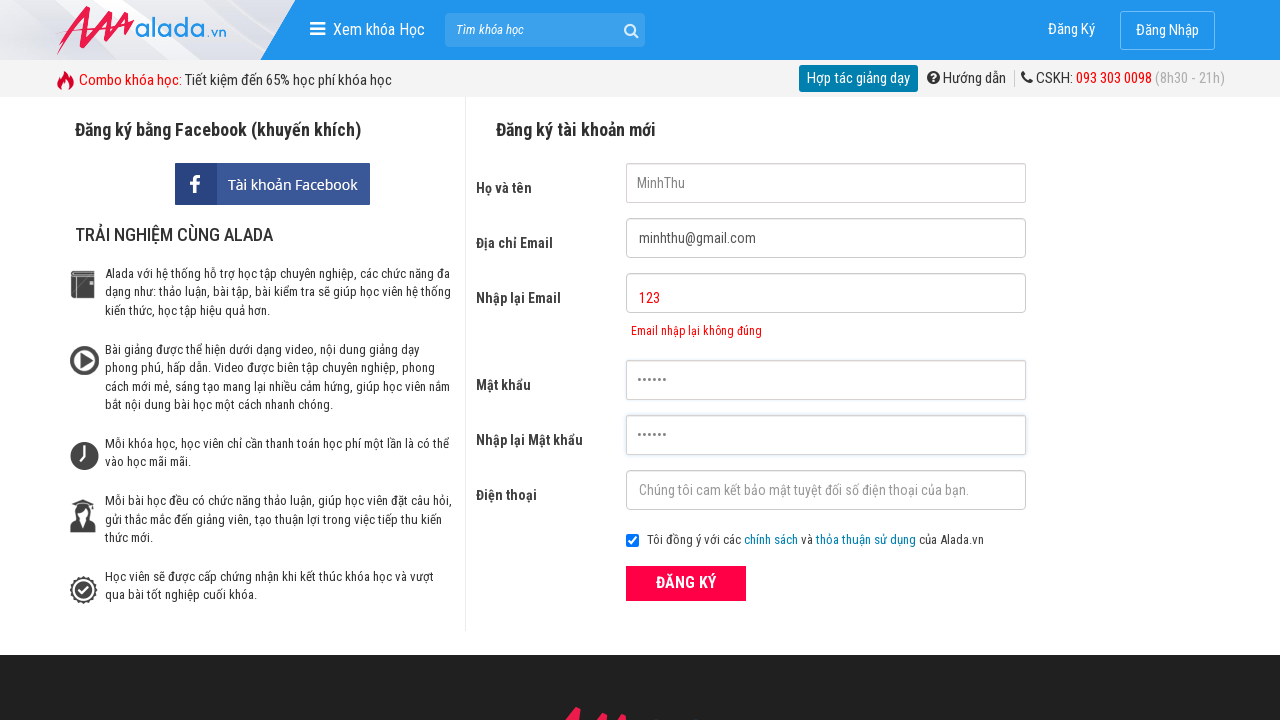

Filled phone field with '0947134080' on #txtPhone
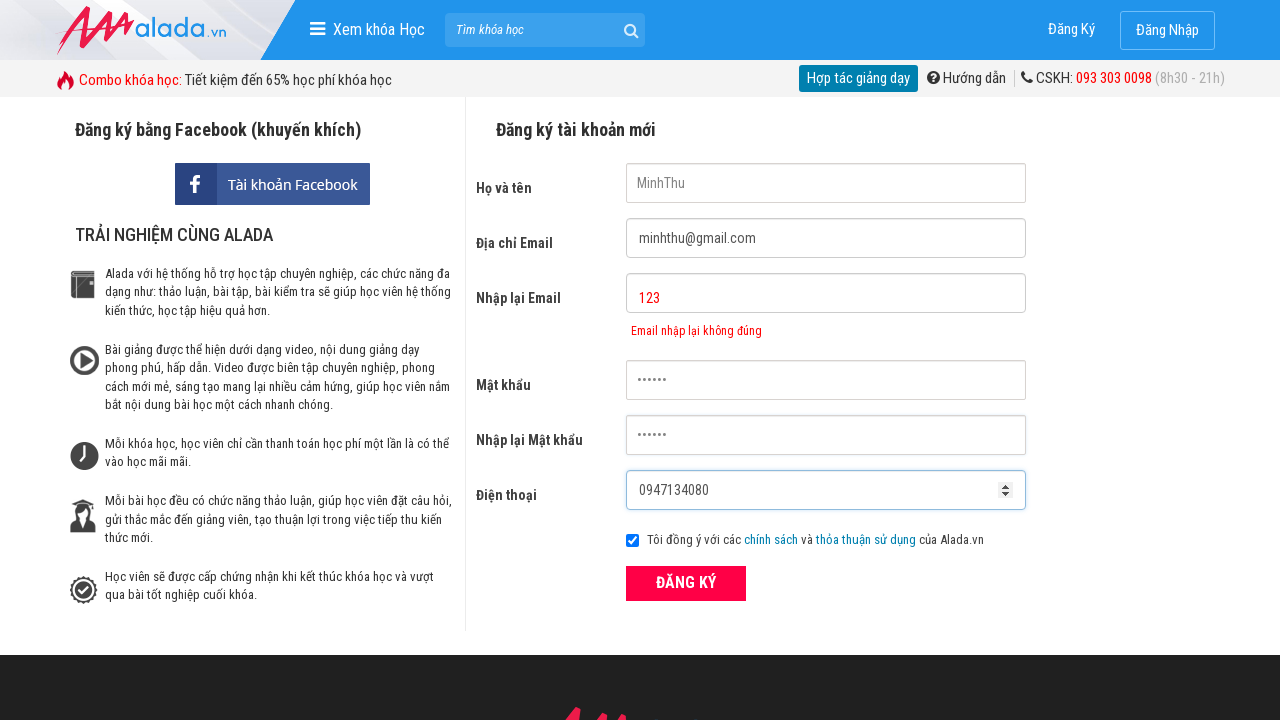

Clicked ĐĂNG KÝ (register) button at (686, 583) on xpath=//form[@id='frmLogin']//button[text()='ĐĂNG KÝ']
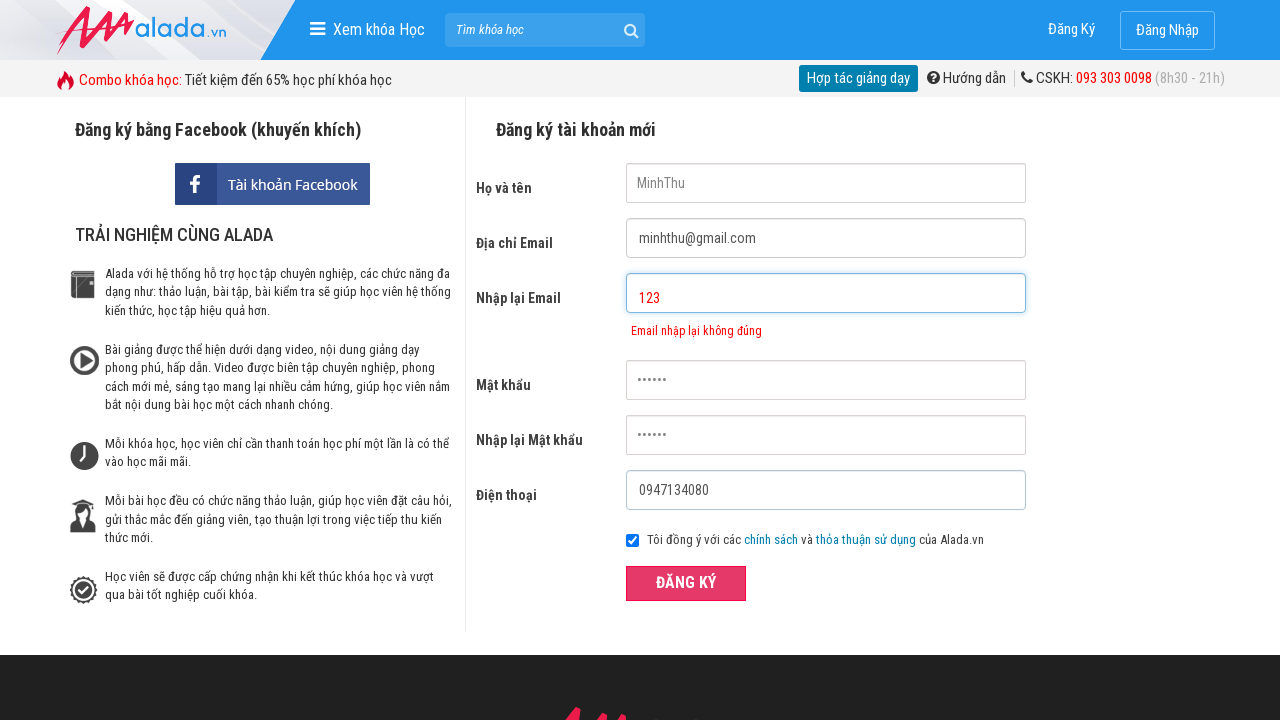

Confirm email error message appeared, validating mismatched email detection
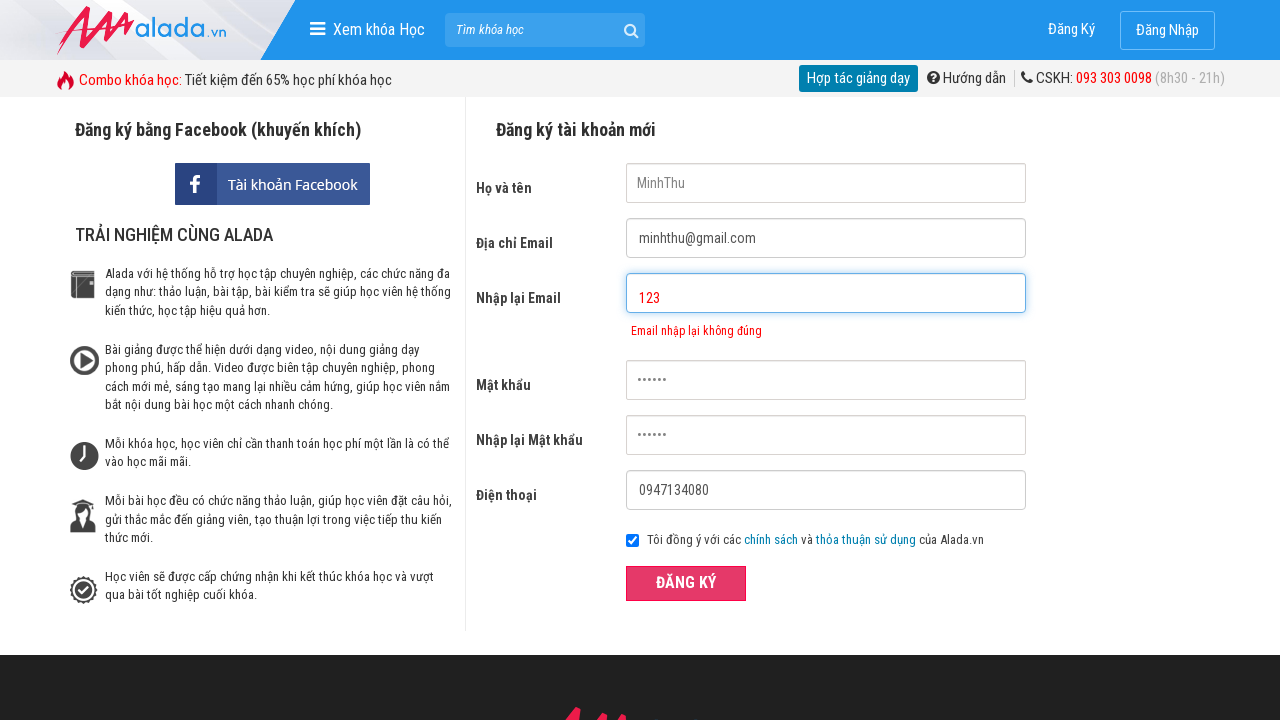

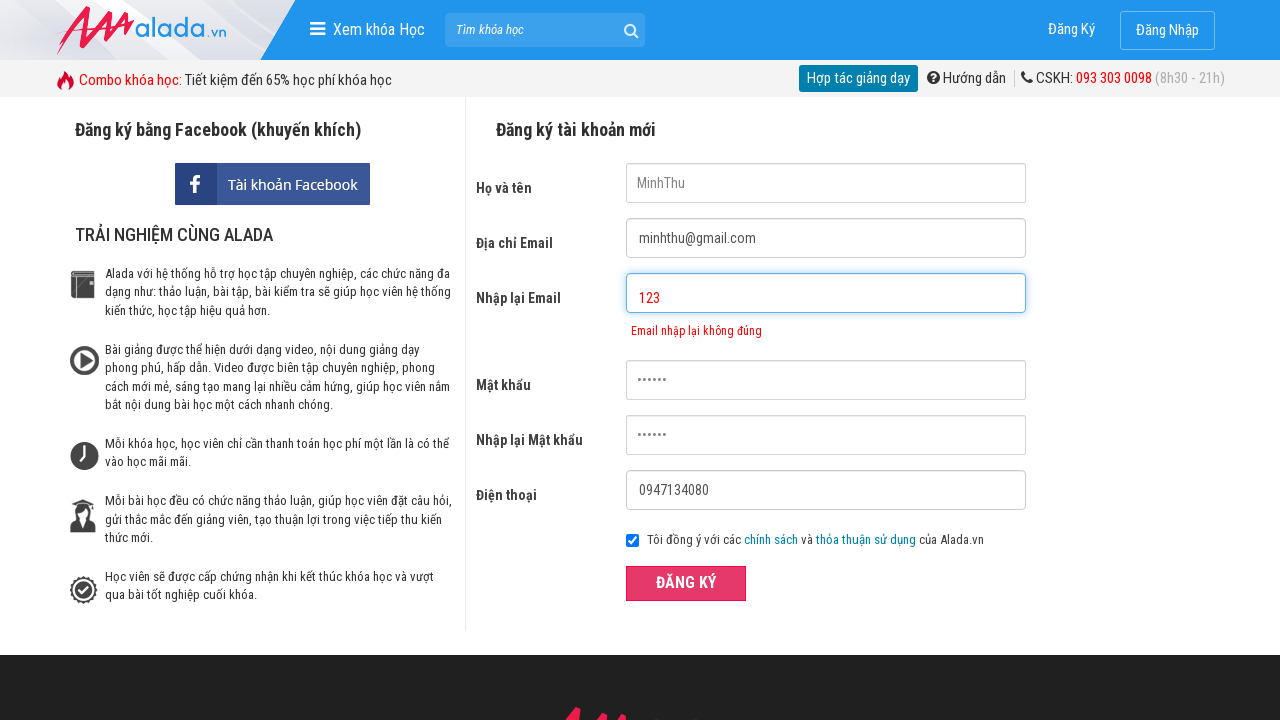